Tests multi-select dropdown functionality by selecting all available options in a States dropdown and then deselecting them all

Starting URL: https://www.syntaxprojects.com/basic-select-dropdown-demo.php

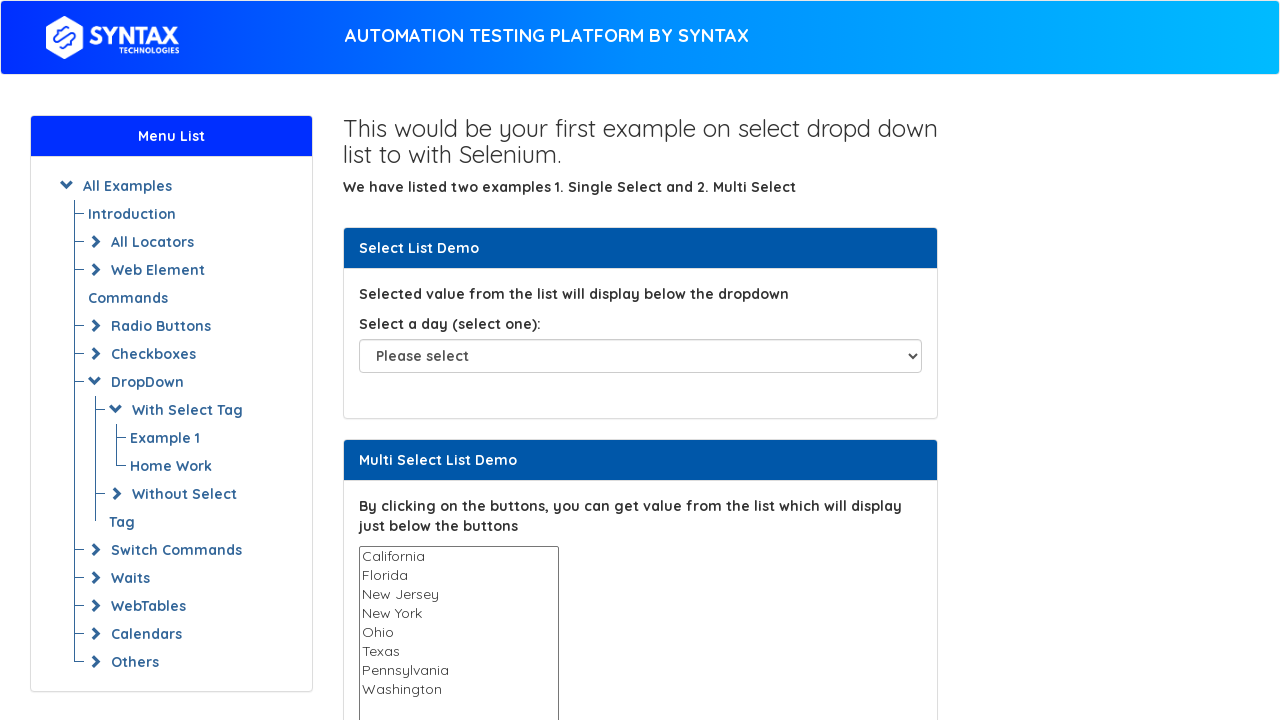

Located the States multi-select dropdown element
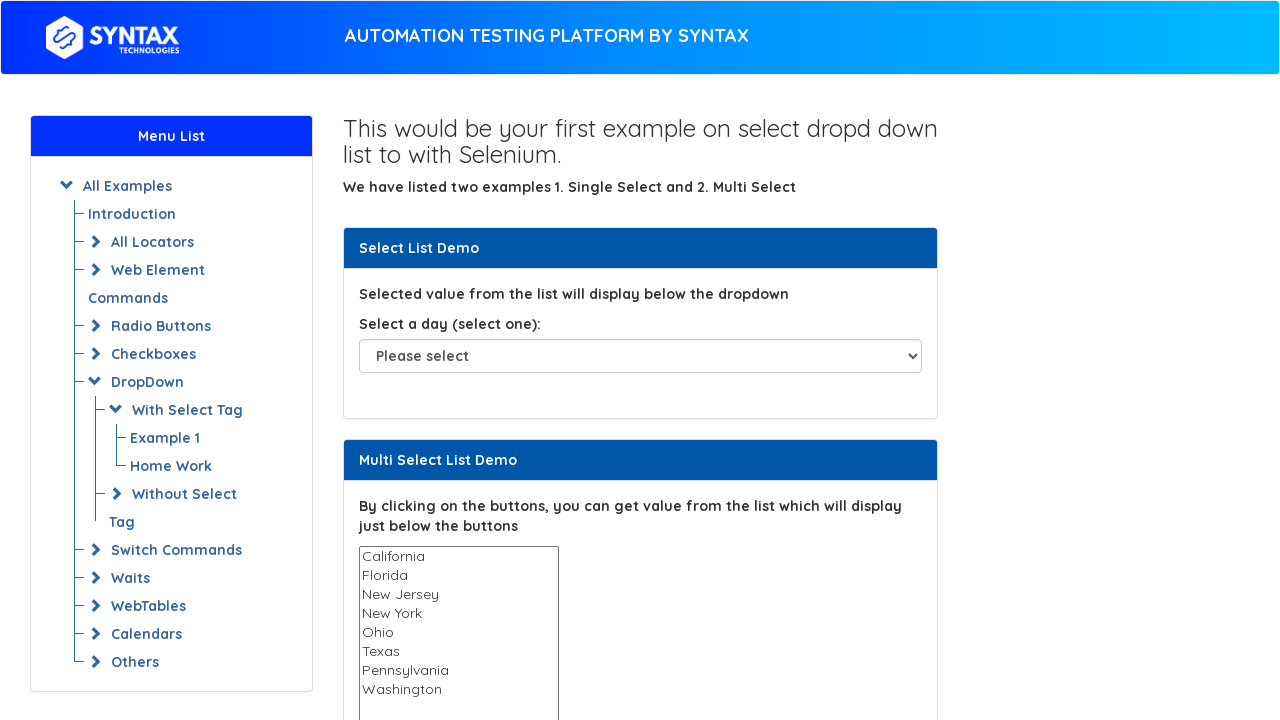

Waited for the States dropdown to be visible
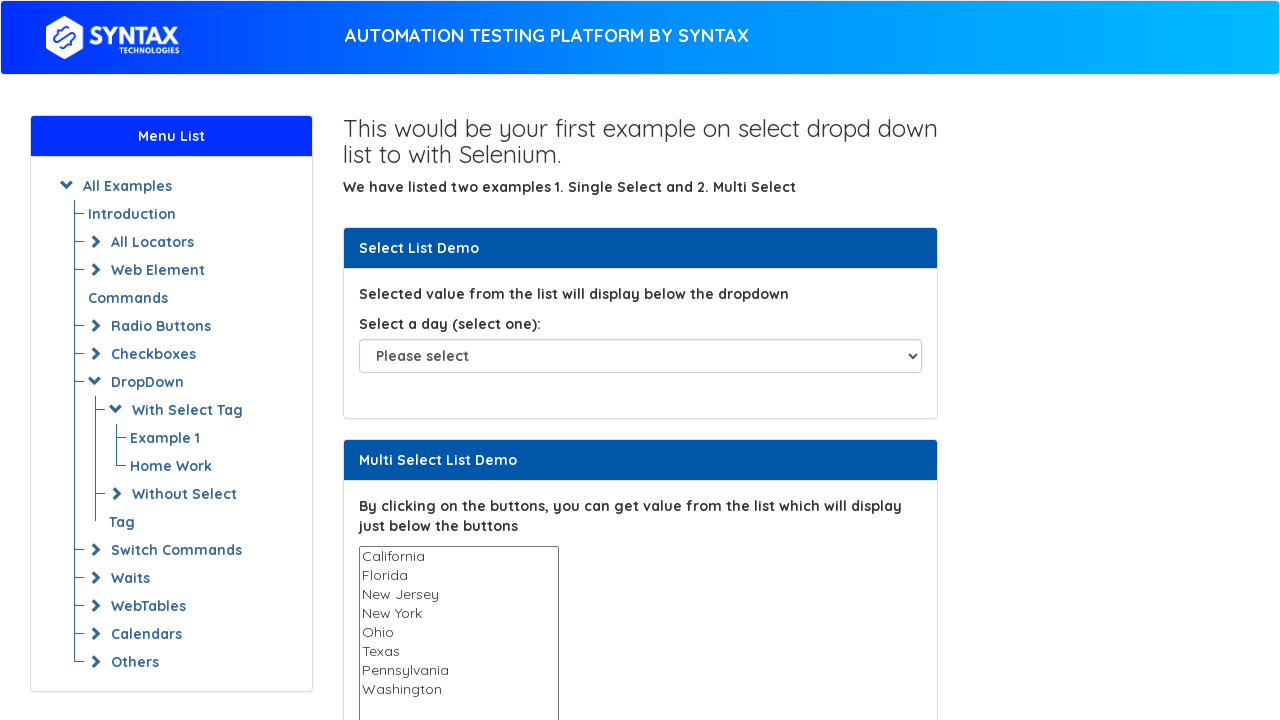

Retrieved all available options from the States dropdown
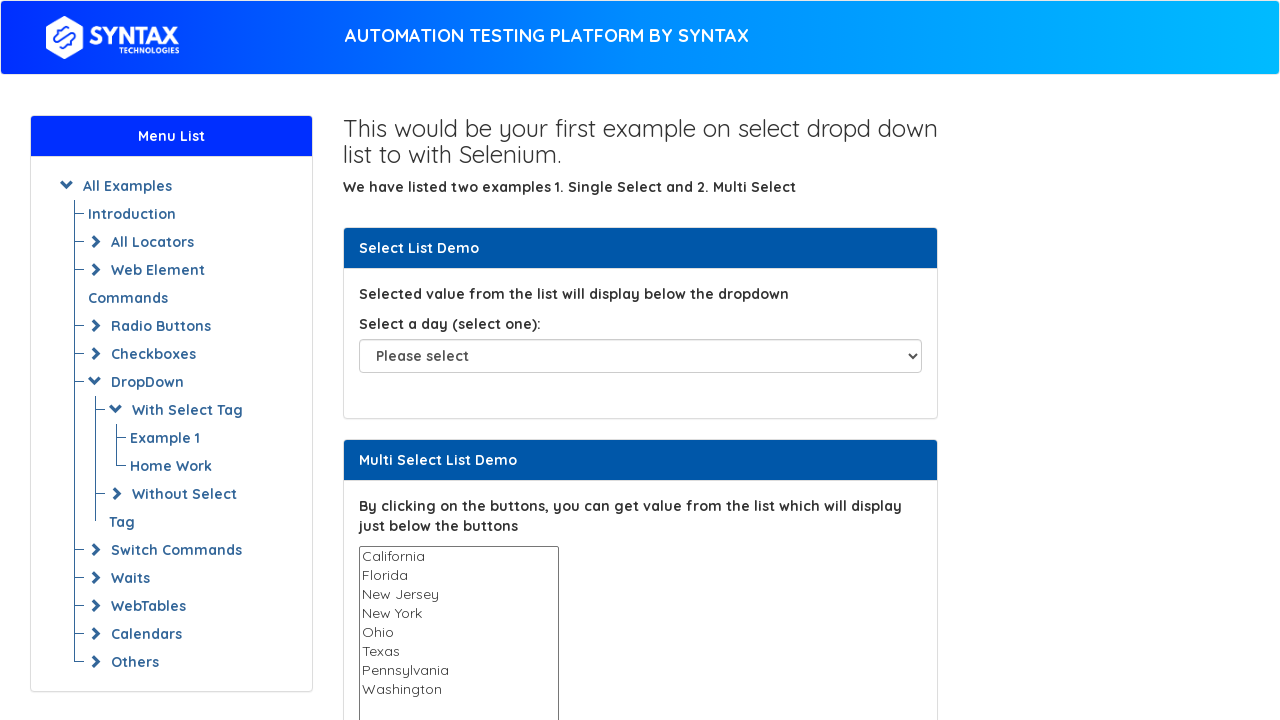

Selected option 'California' from the States dropdown on select[name='States']
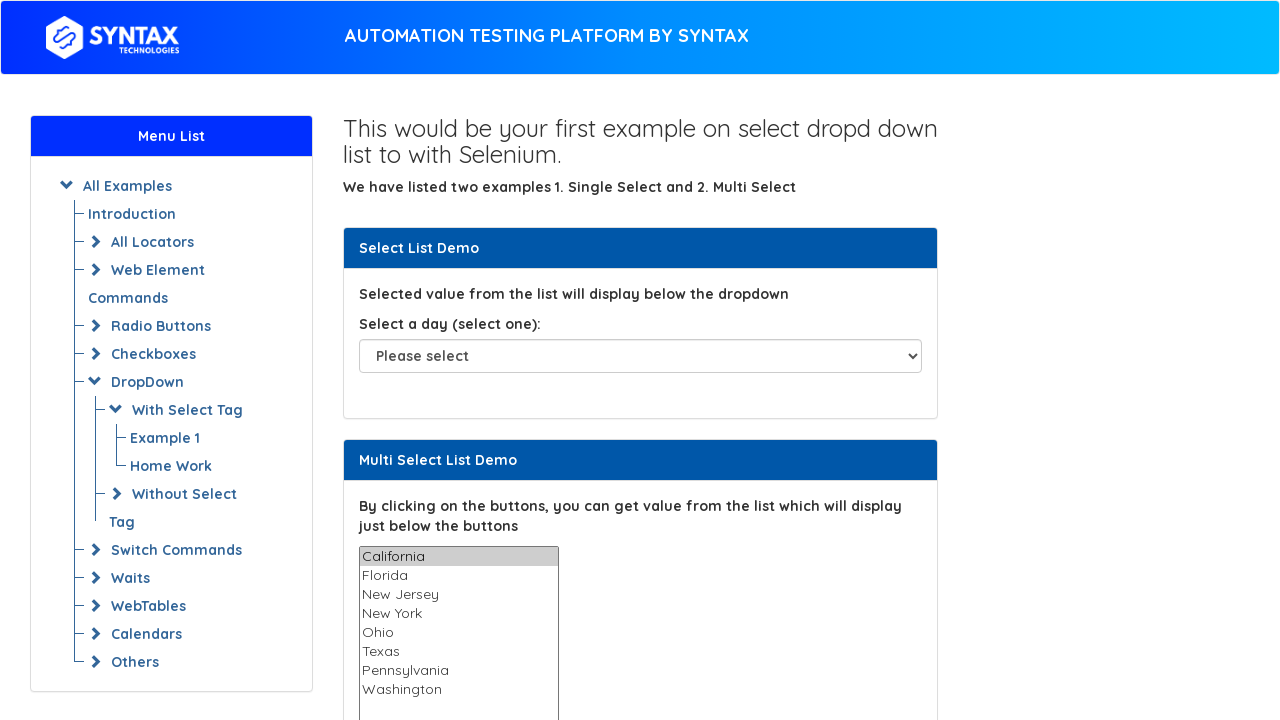

Waited 500ms for UI to update
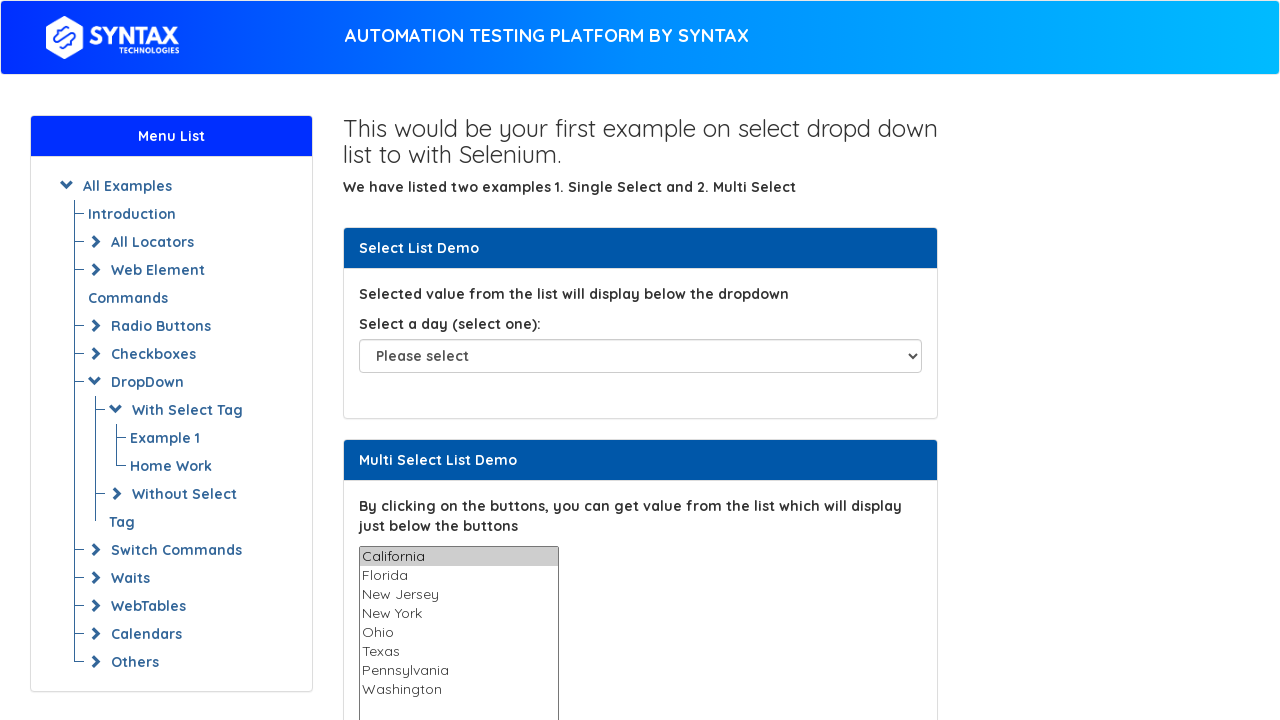

Selected option 'Florida' from the States dropdown on select[name='States']
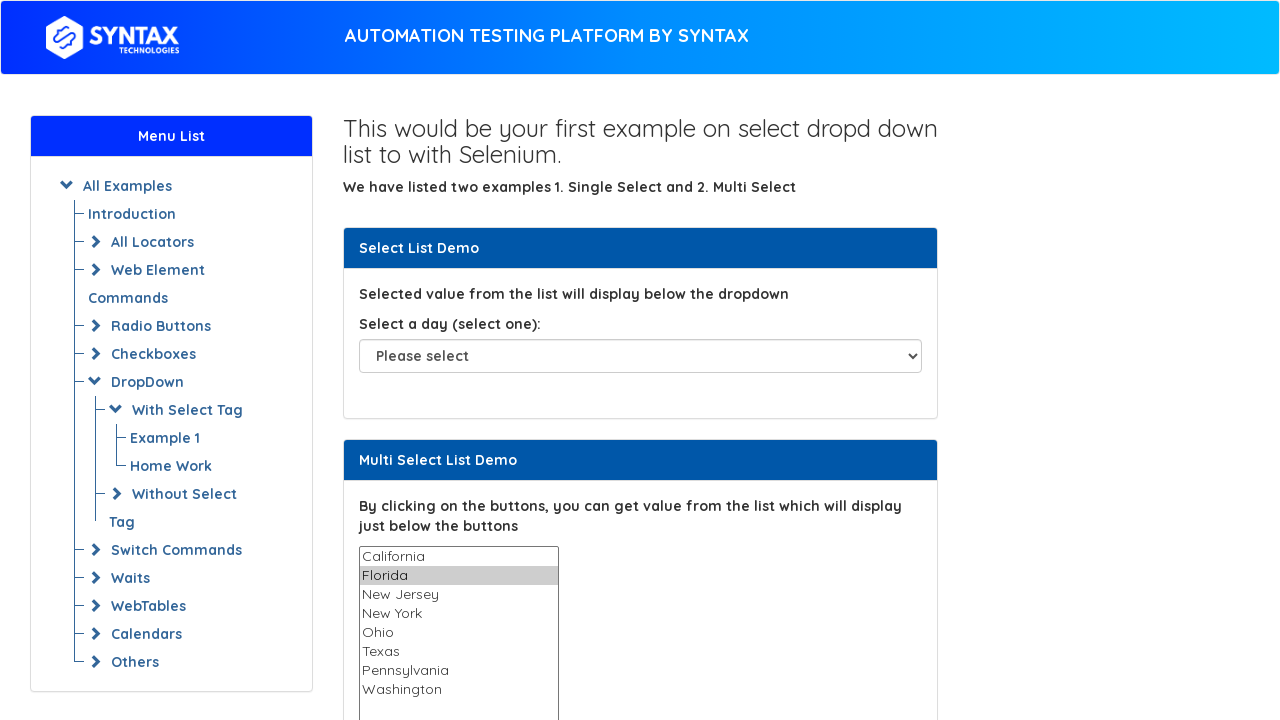

Waited 500ms for UI to update
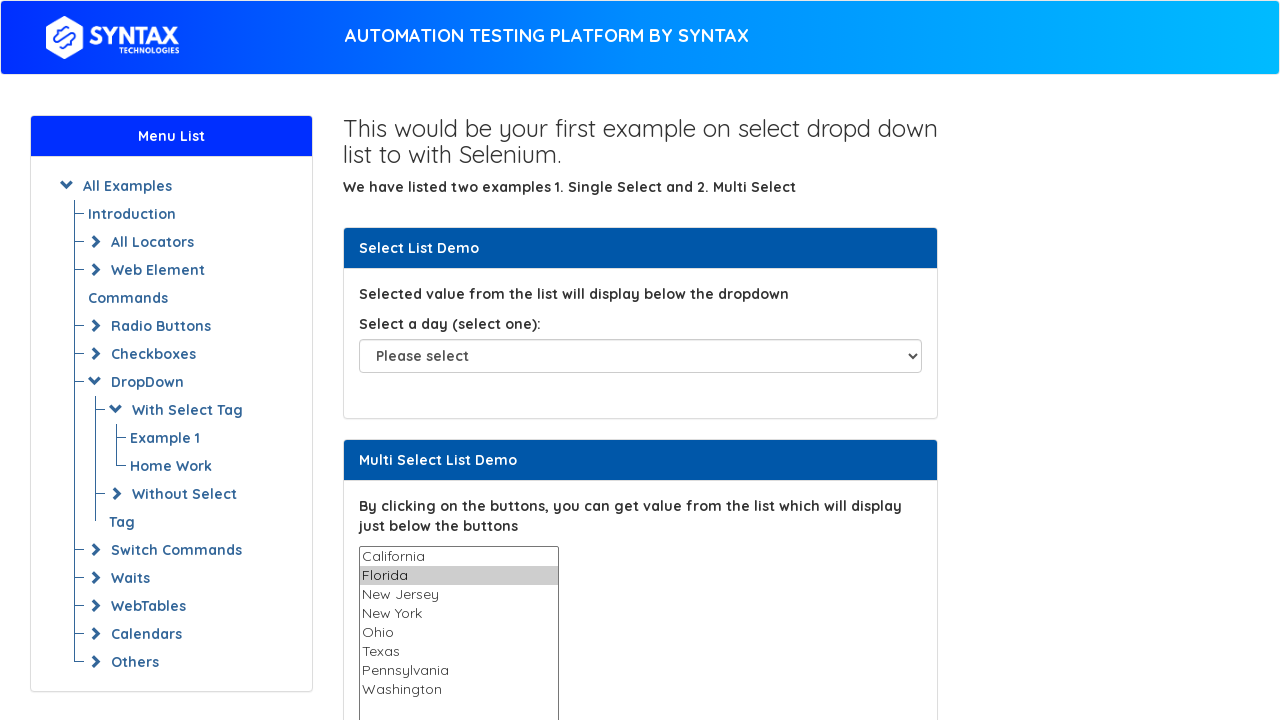

Selected option 'New Jersey' from the States dropdown on select[name='States']
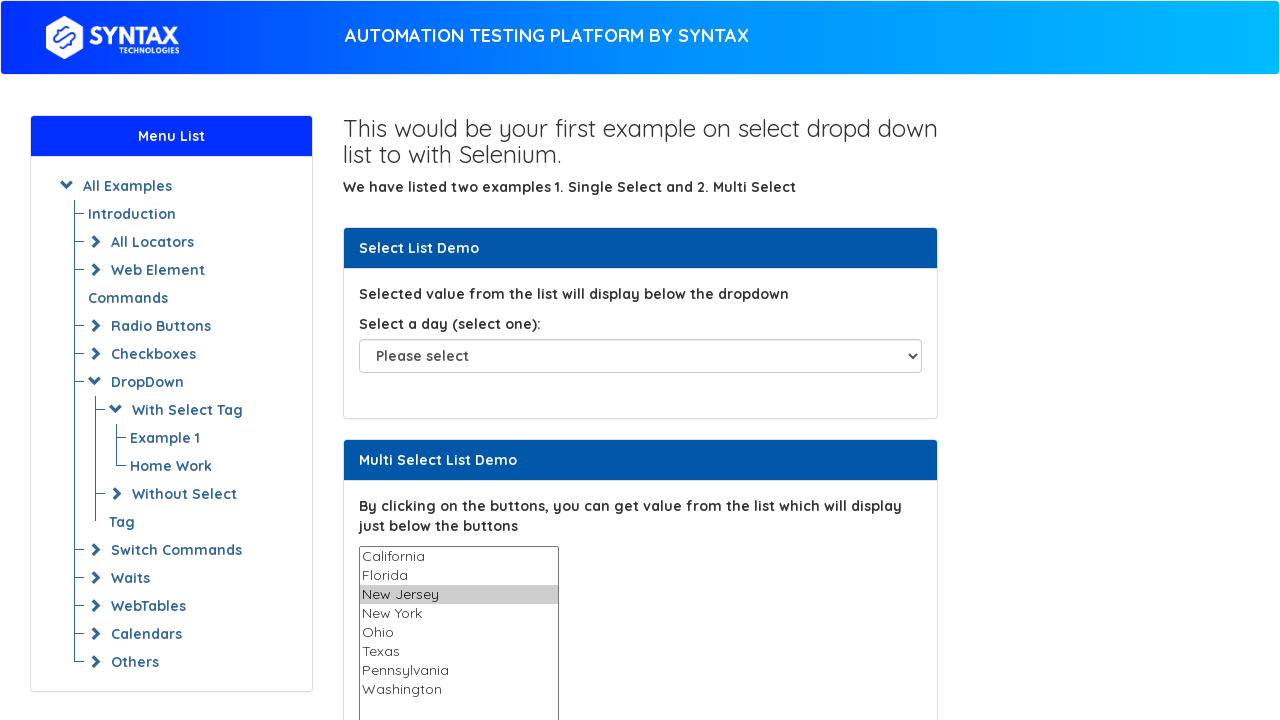

Waited 500ms for UI to update
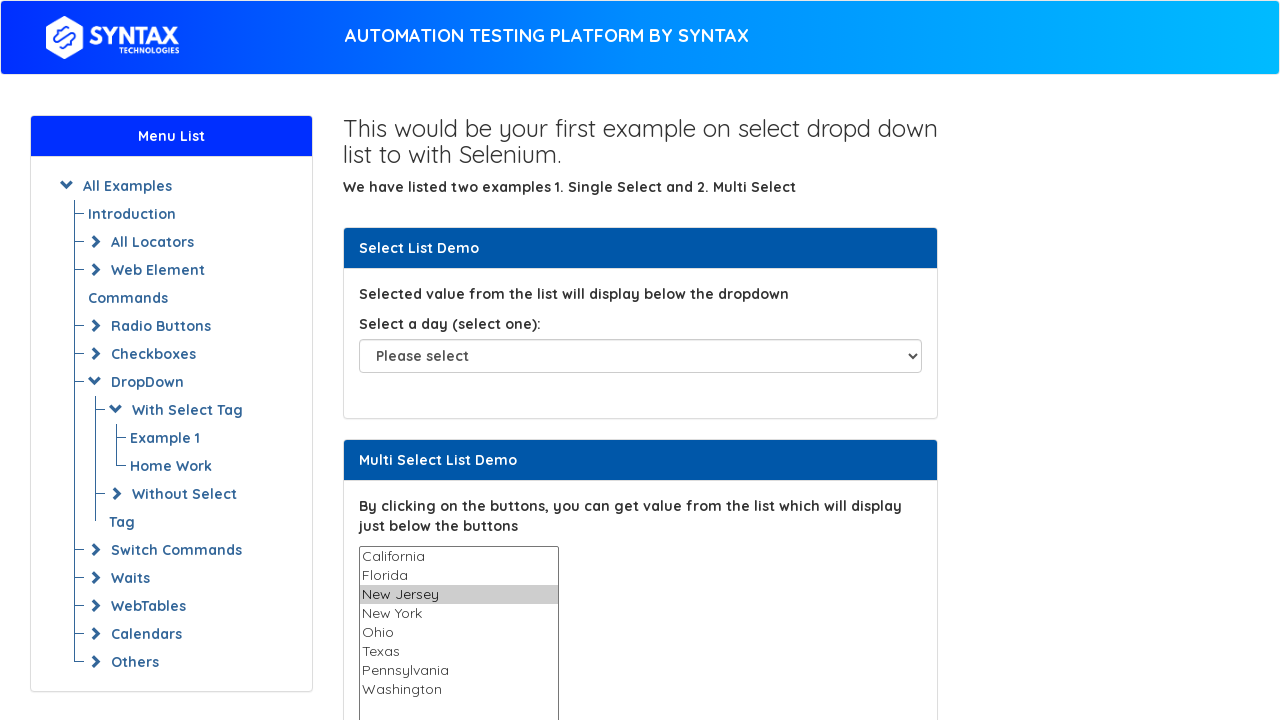

Selected option 'New York' from the States dropdown on select[name='States']
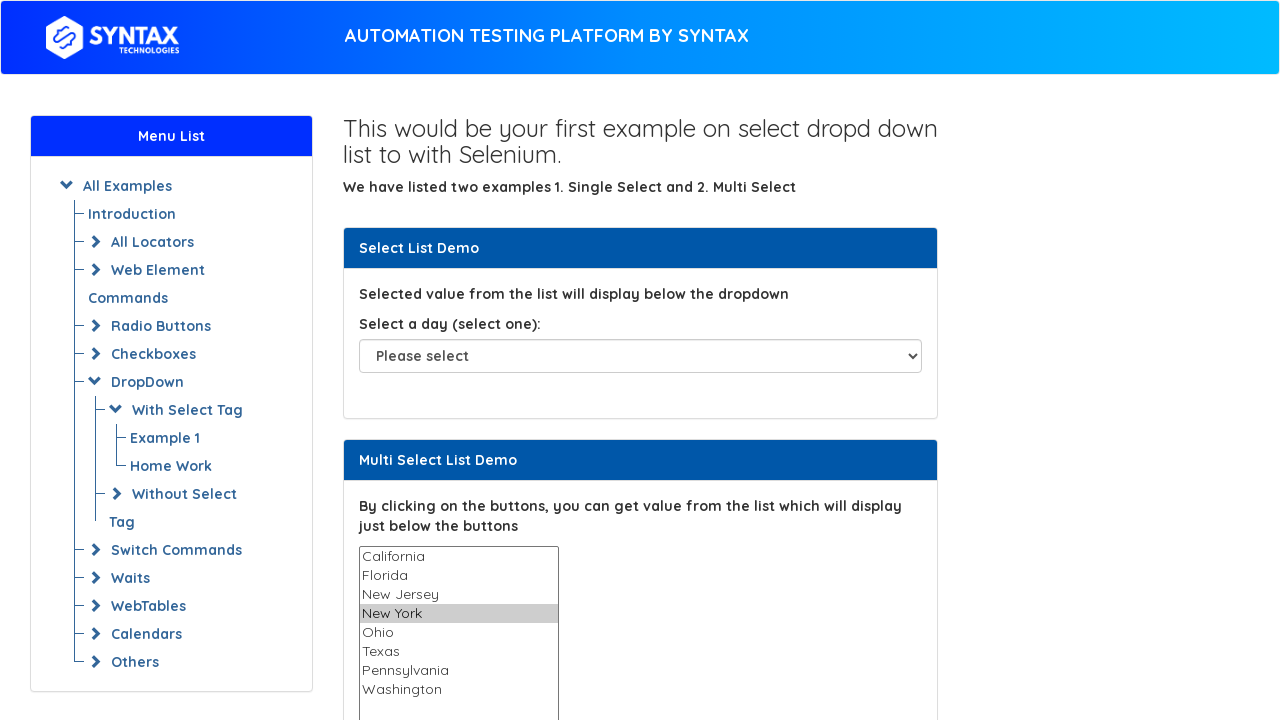

Waited 500ms for UI to update
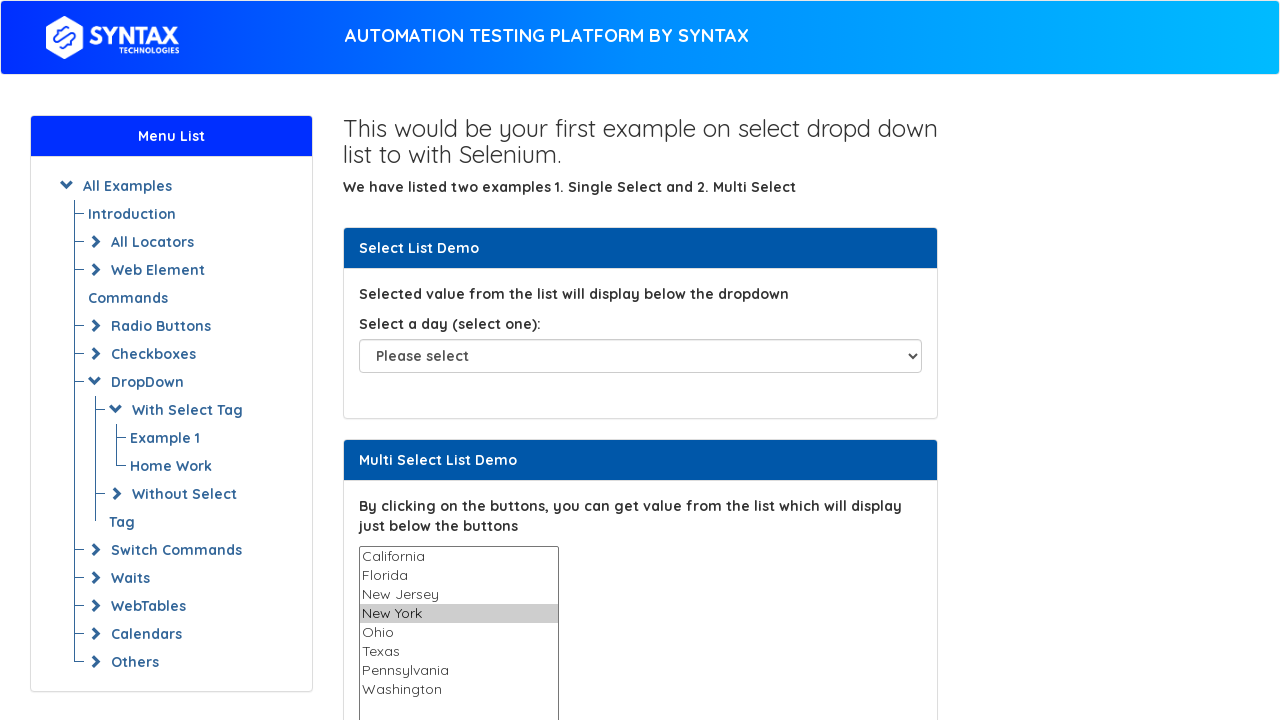

Selected option 'Ohio' from the States dropdown on select[name='States']
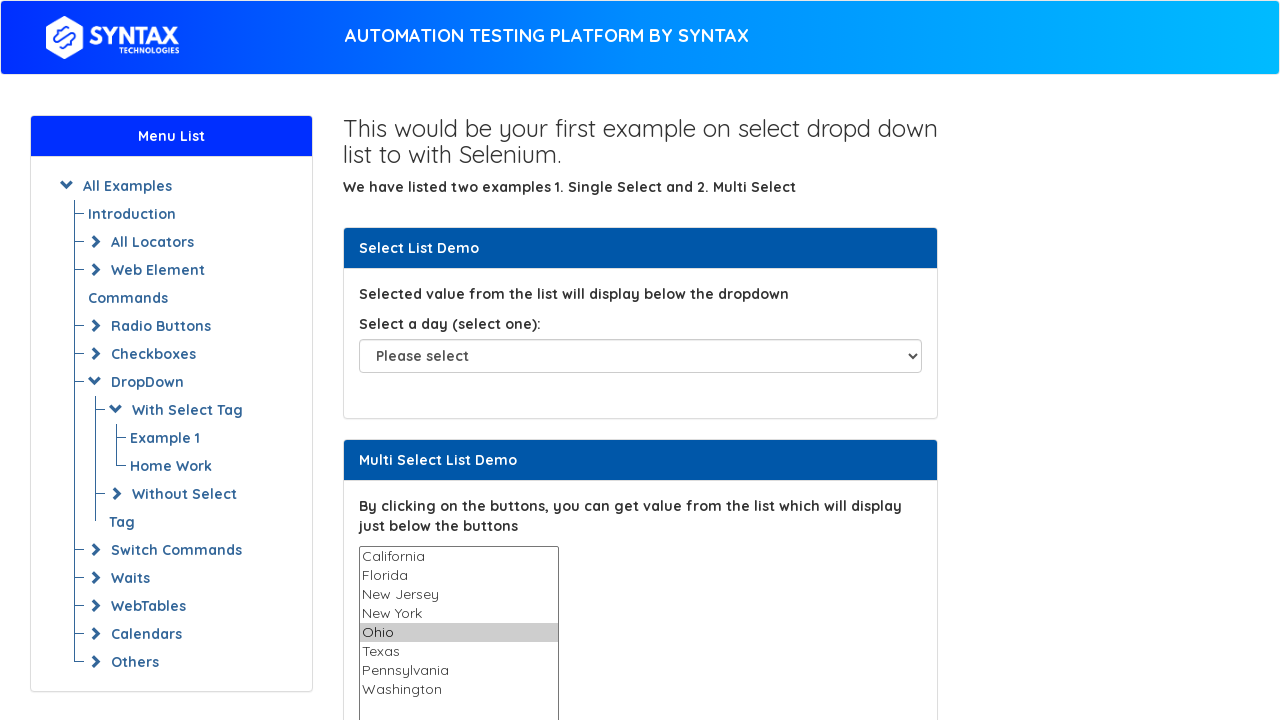

Waited 500ms for UI to update
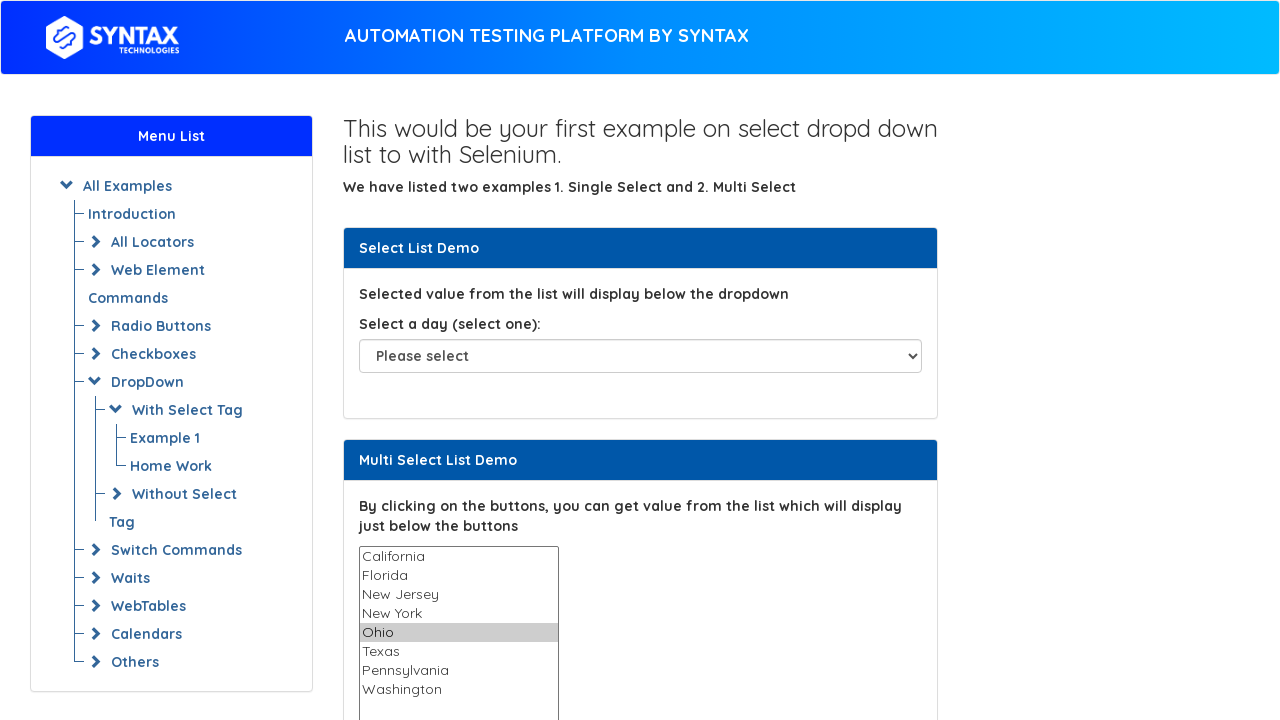

Selected option 'Texas' from the States dropdown on select[name='States']
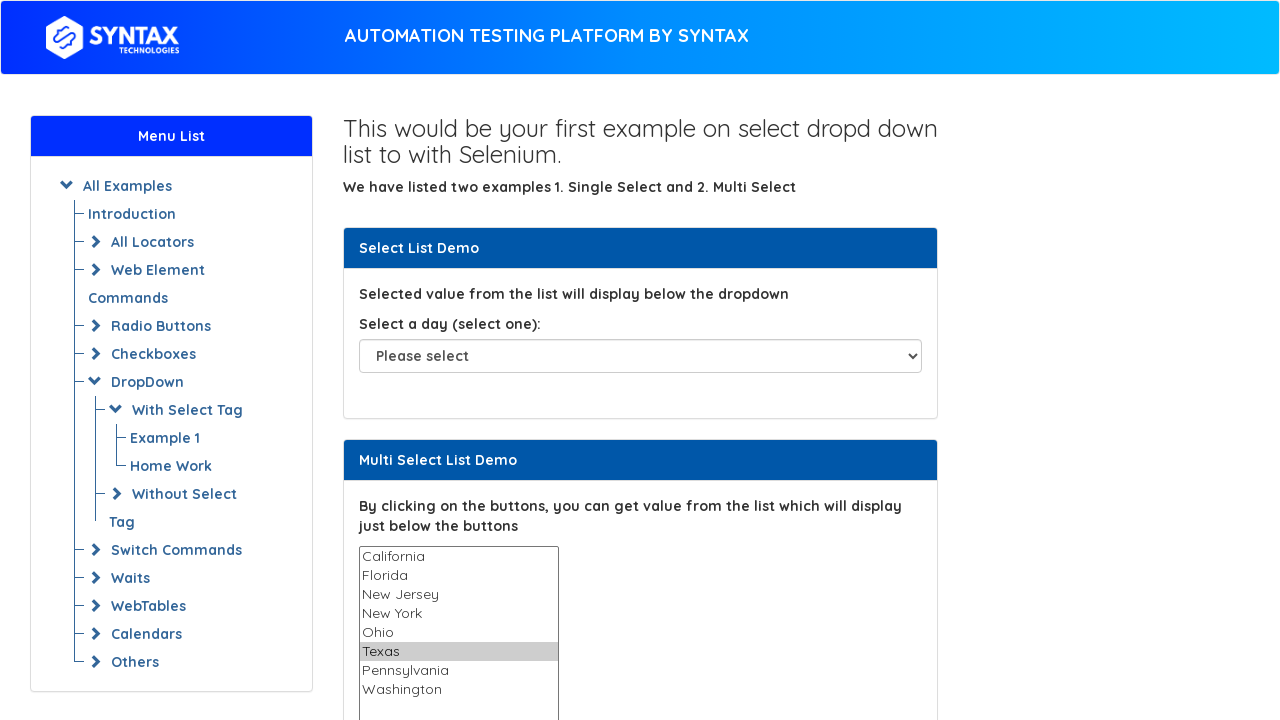

Waited 500ms for UI to update
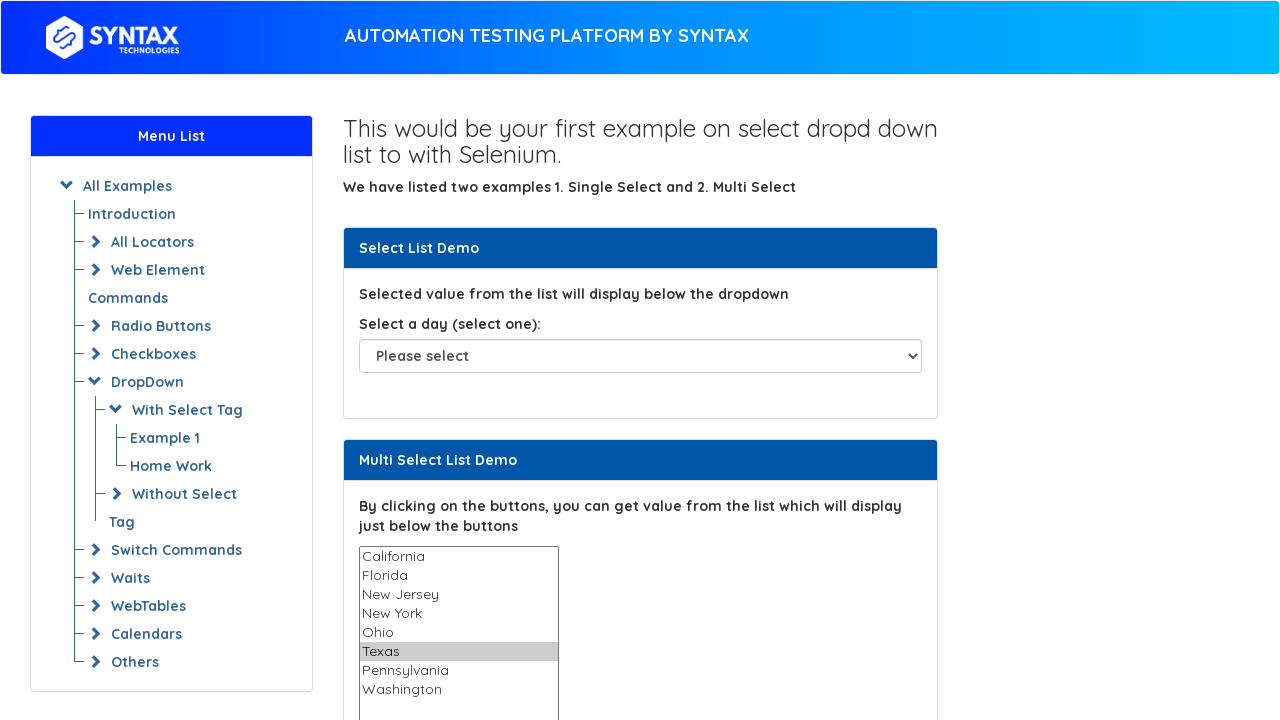

Selected option 'Pennsylvania' from the States dropdown on select[name='States']
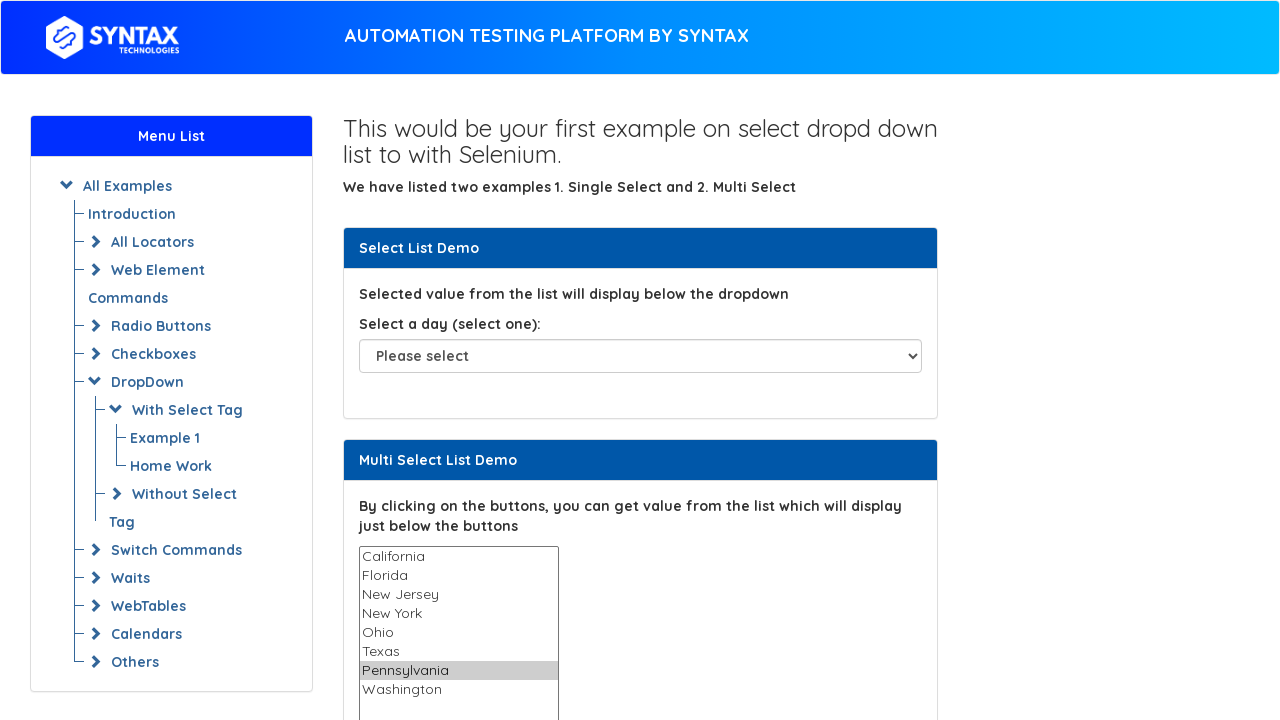

Waited 500ms for UI to update
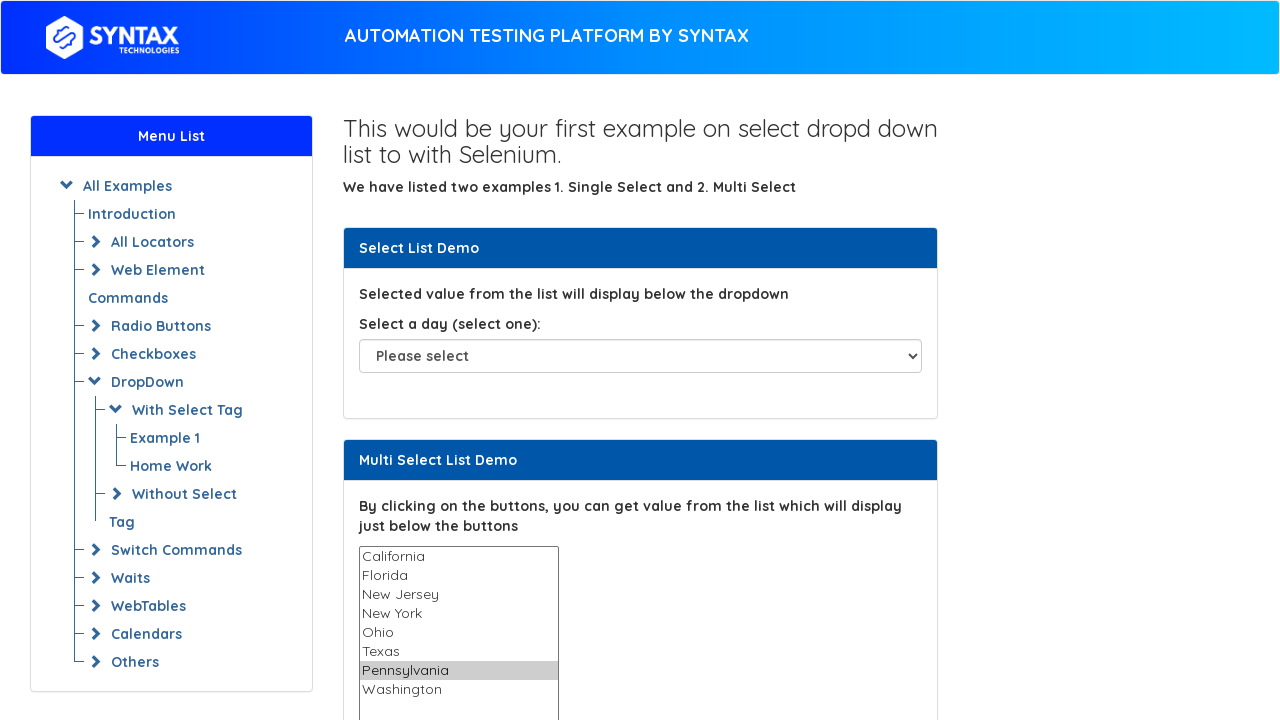

Selected option 'Washington' from the States dropdown on select[name='States']
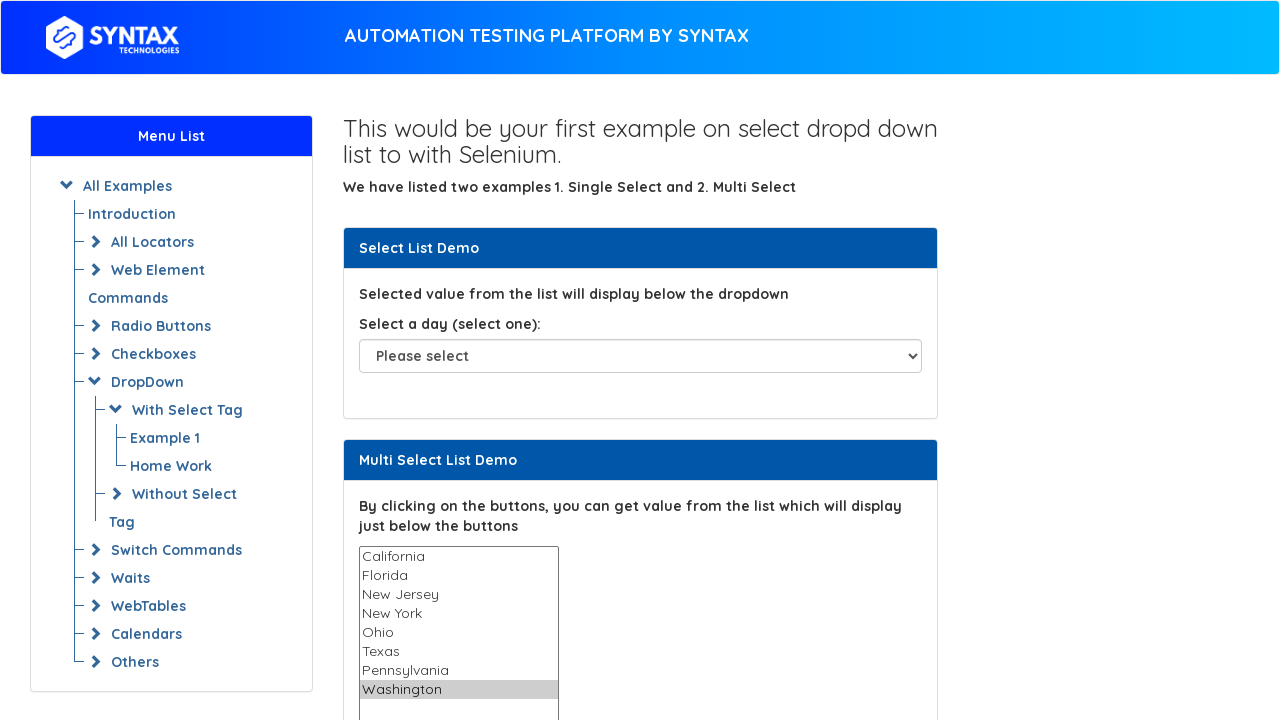

Waited 500ms for UI to update
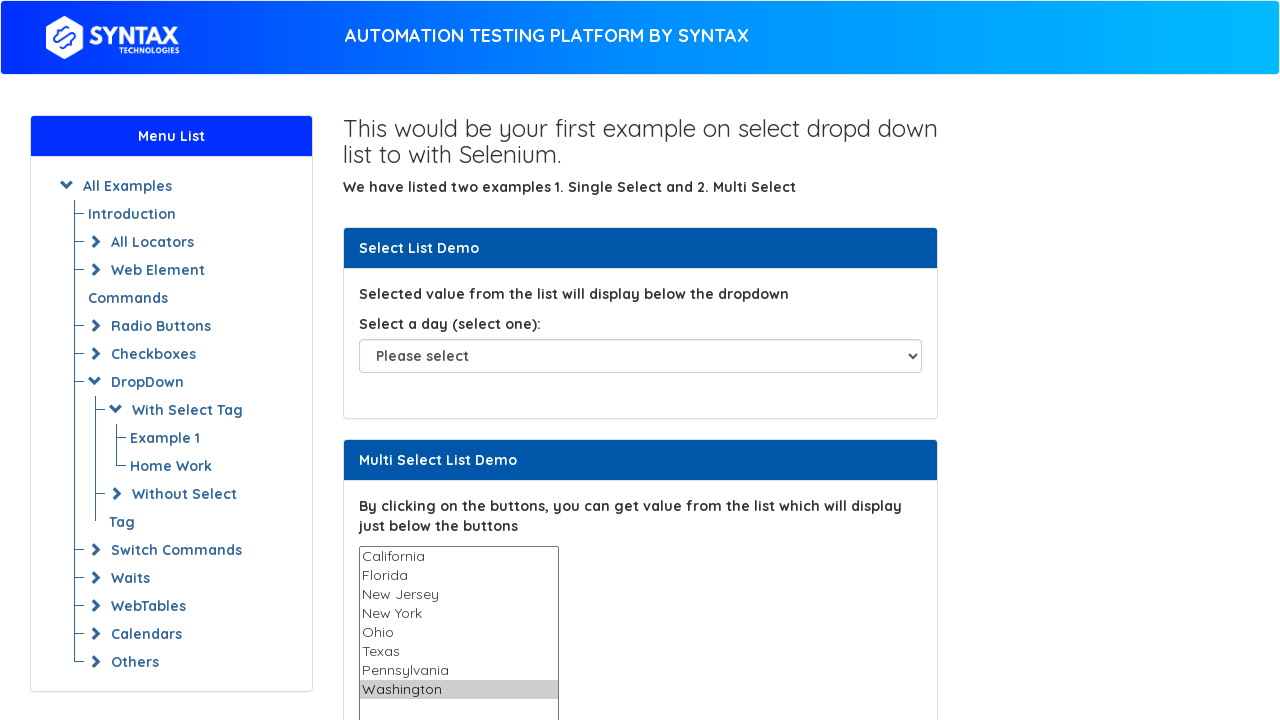

Deselected all options from the States dropdown
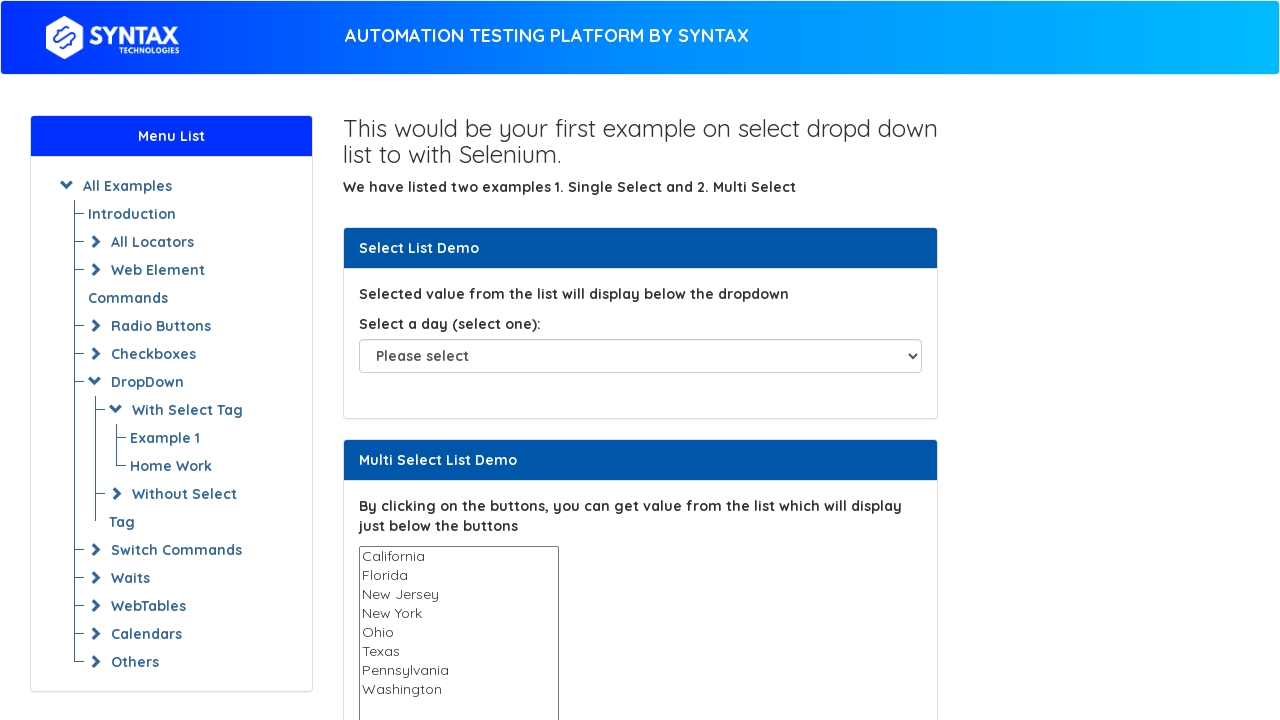

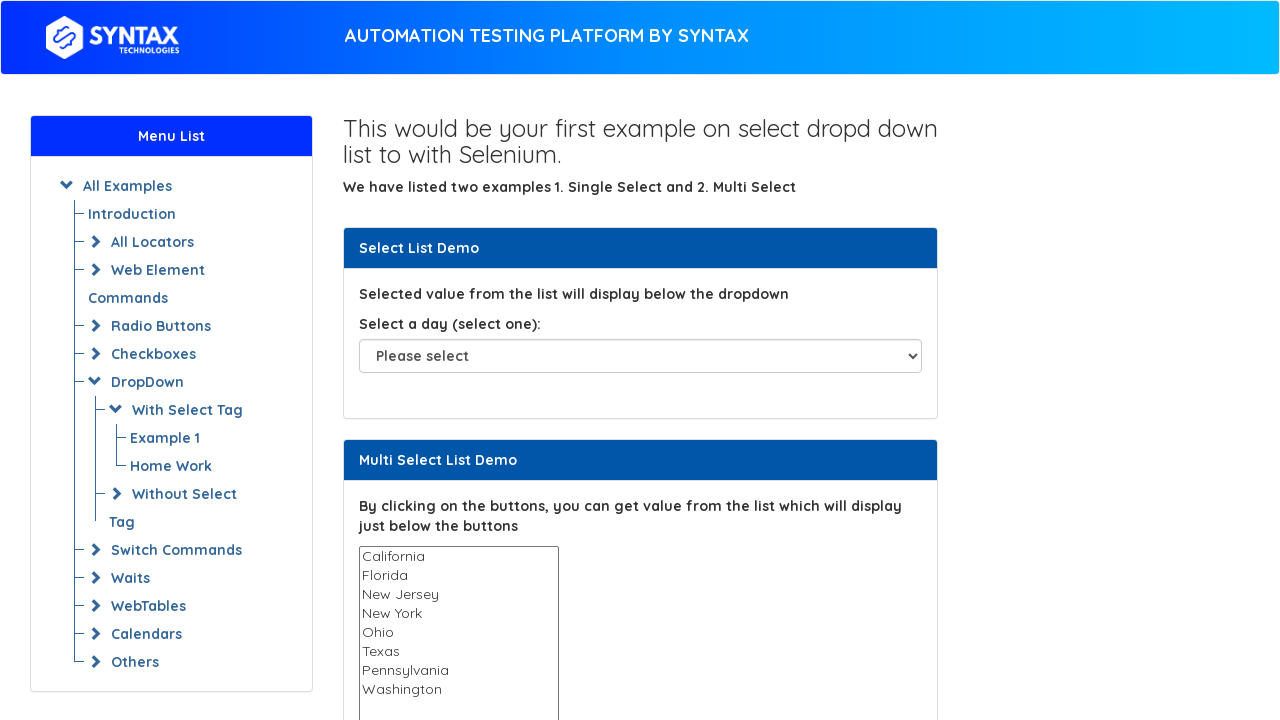